Tests drag and drop functionality by dragging an element from the source location and dropping it onto a target droppable area on the jQuery UI demo page.

Starting URL: https://jqueryui.com/resources/demos/droppable/default.html

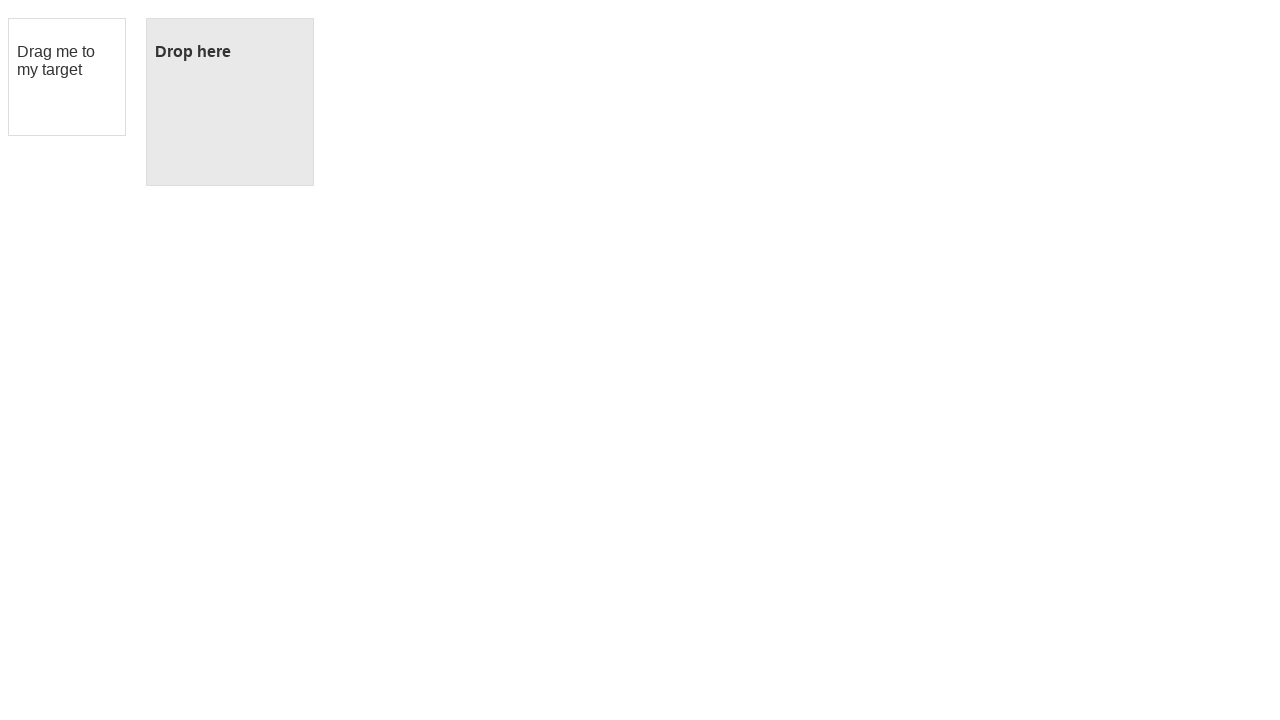

Waited for draggable element to be visible
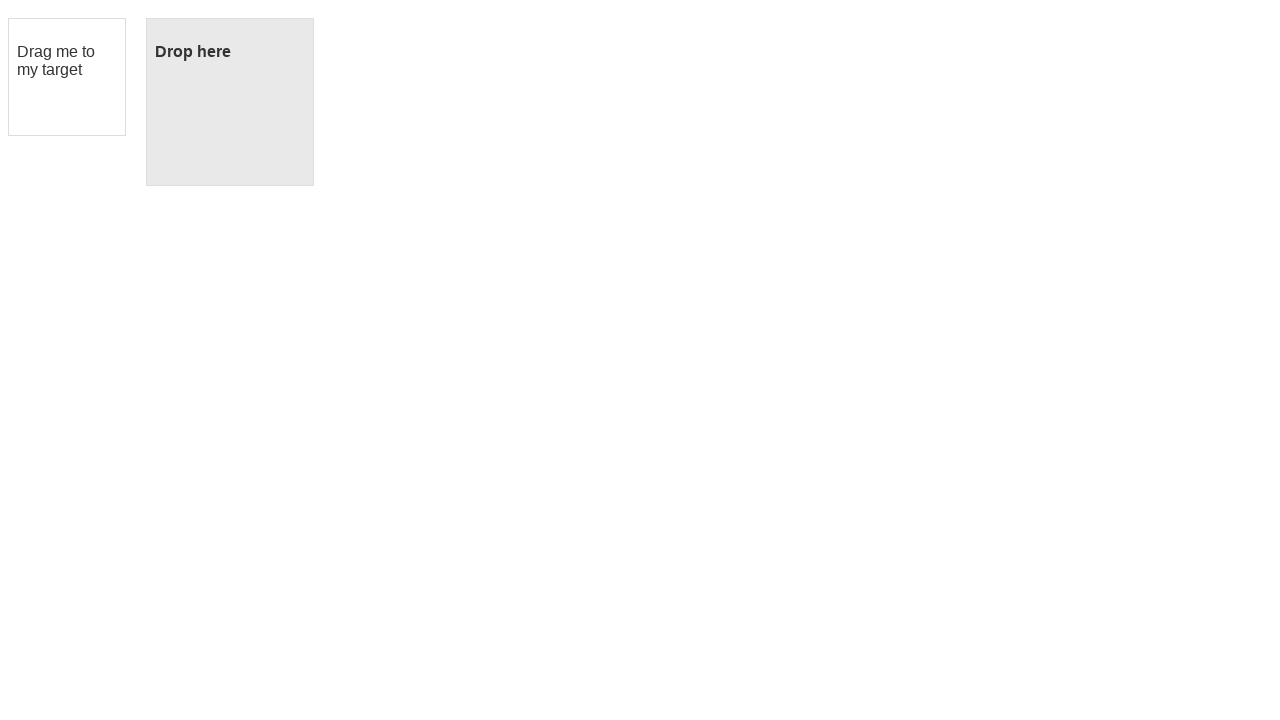

Waited for droppable element to be visible
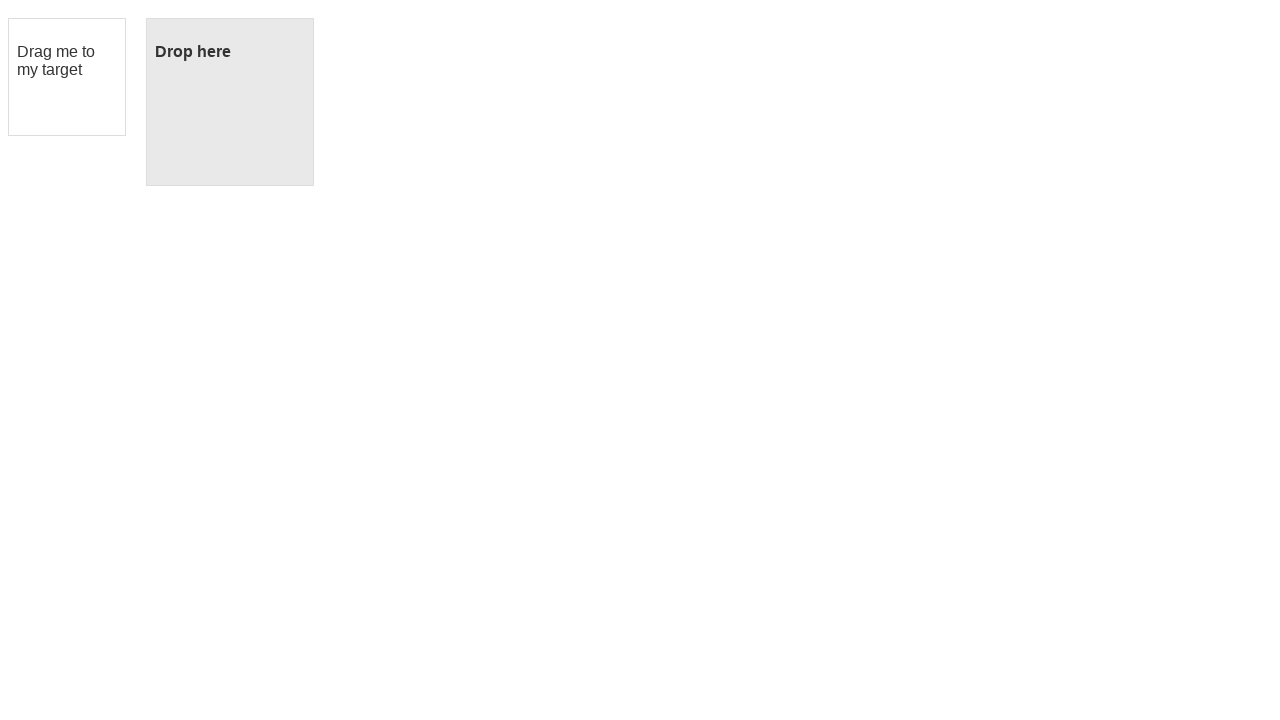

Dragged element from source location and dropped it onto target droppable area at (230, 102)
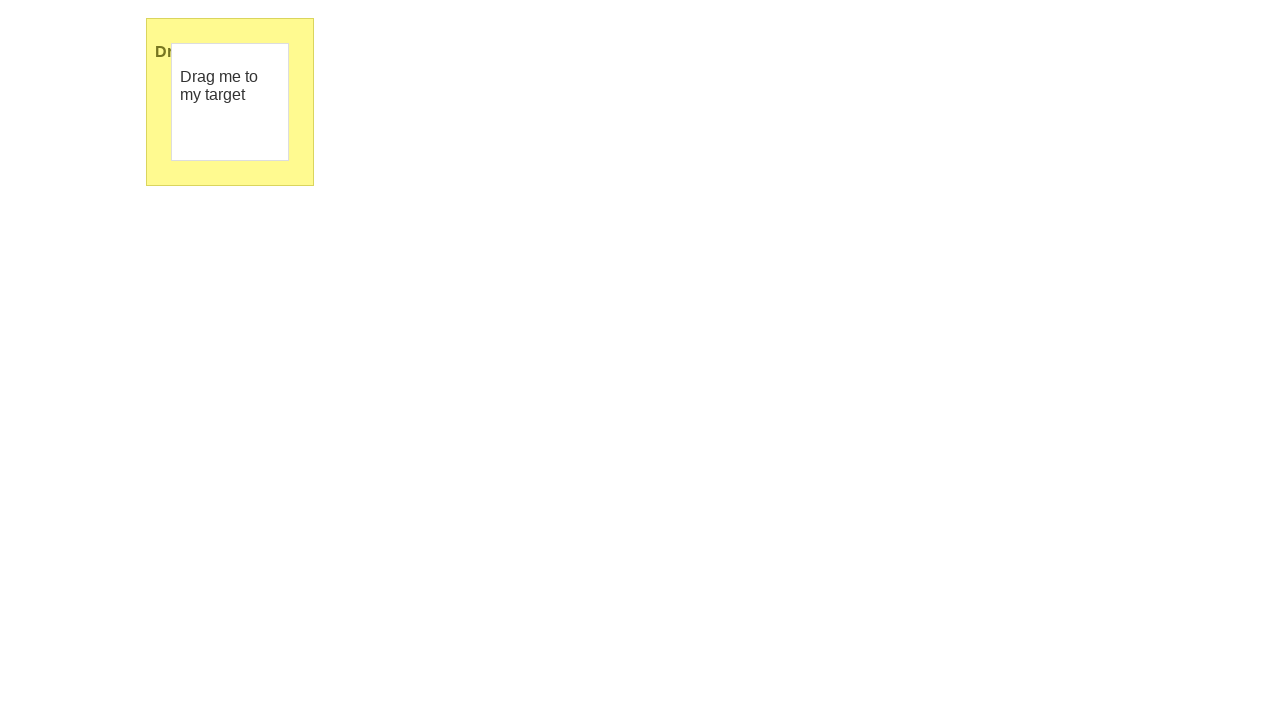

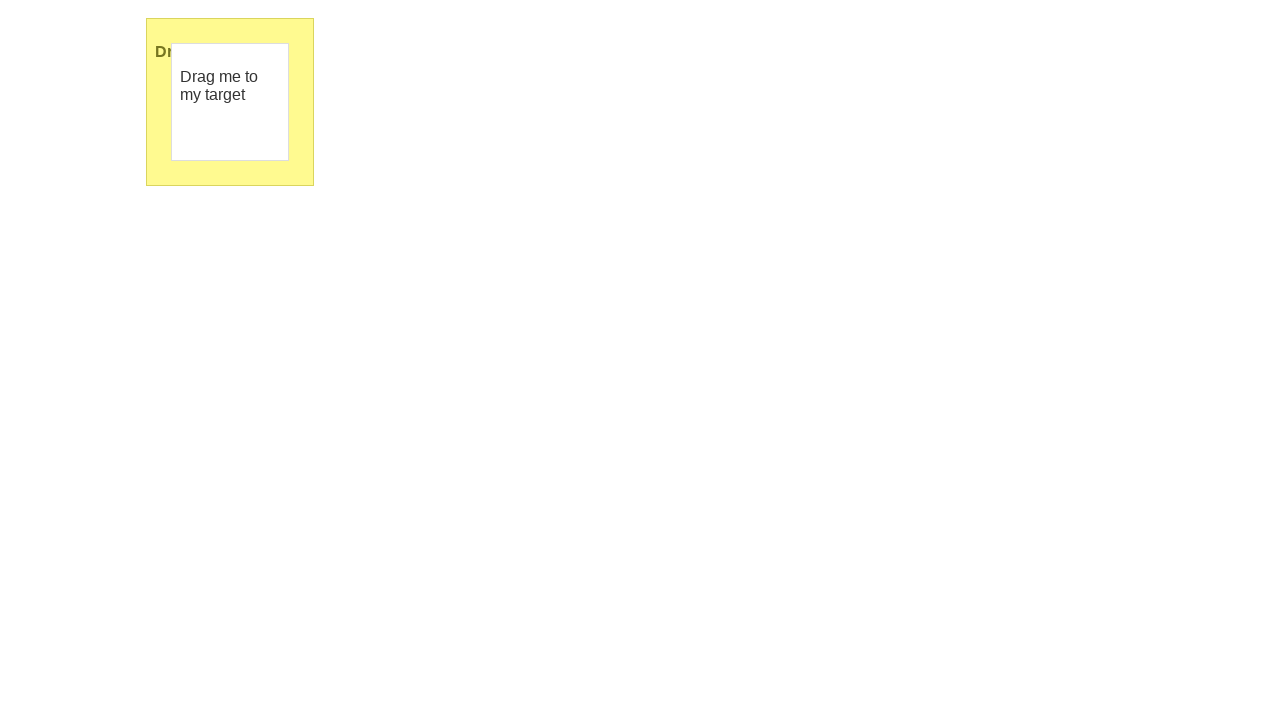